Tests dynamic element properties by waiting for a button to become enabled and another button to become visible

Starting URL: https://demoqa.com/dynamic-properties

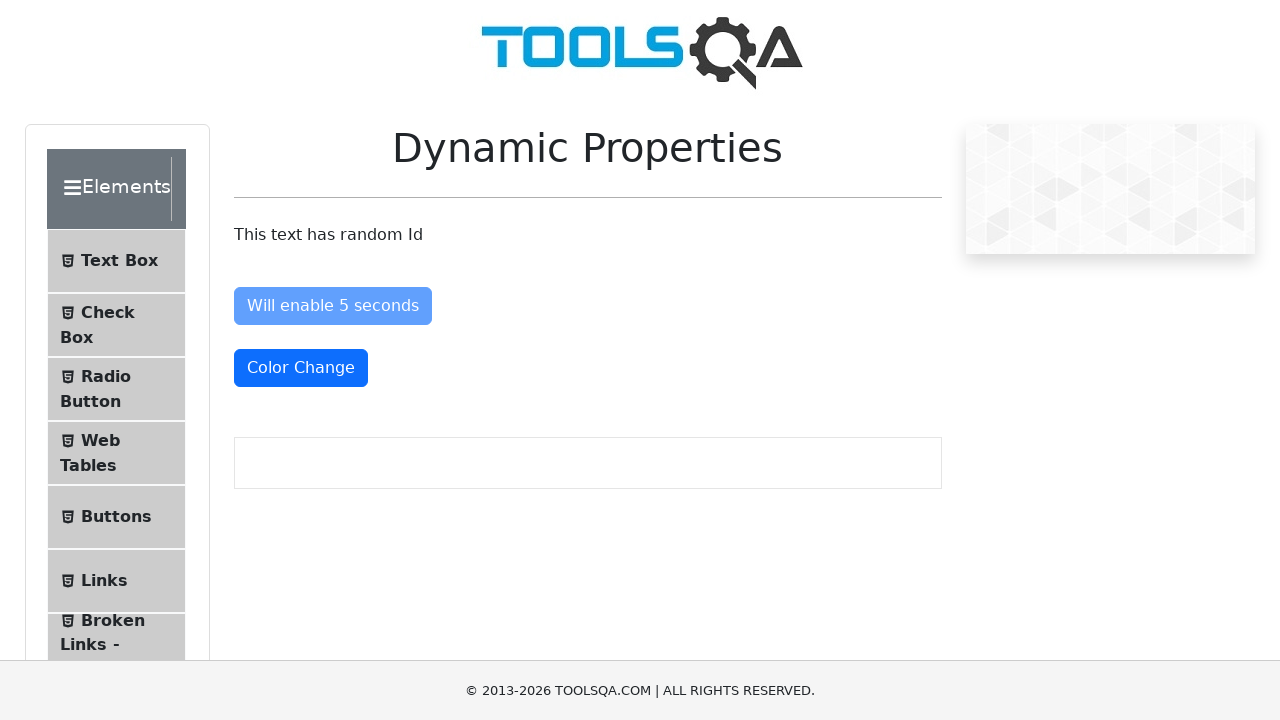

Waited for 'Enable After' button to become visible
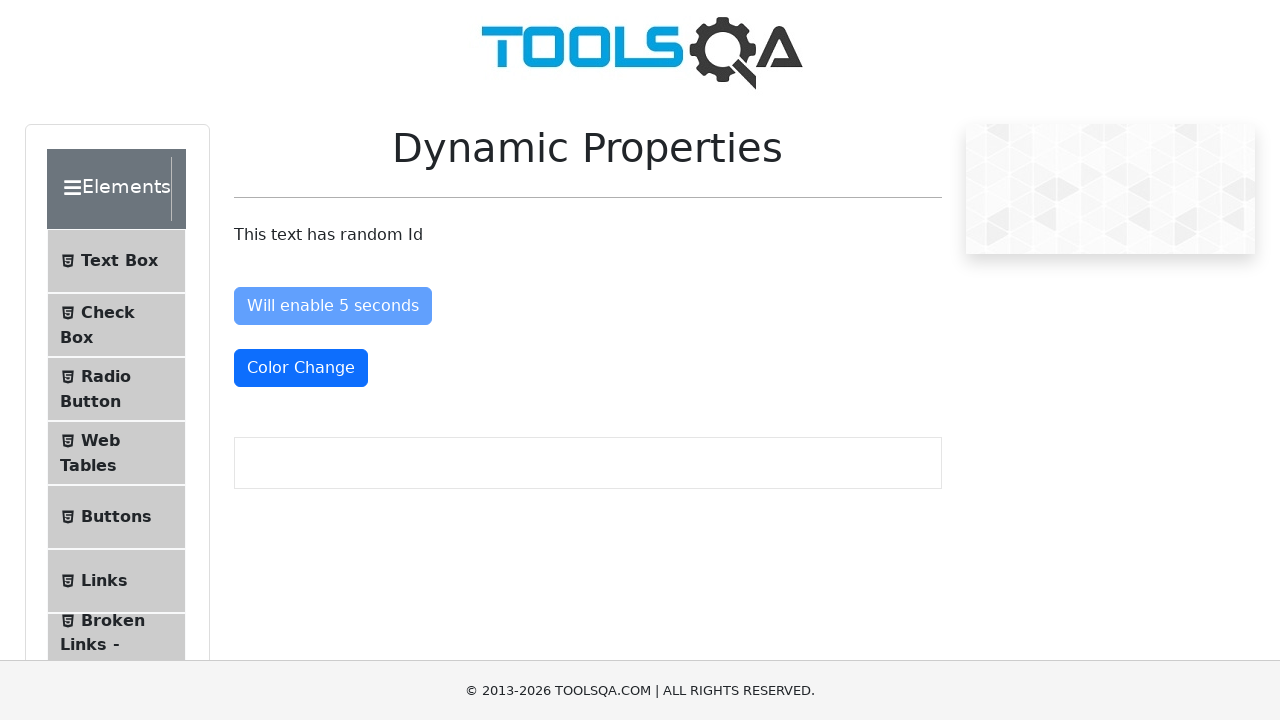

Waited for 'Visible After' button to appear (timeout: 10 seconds)
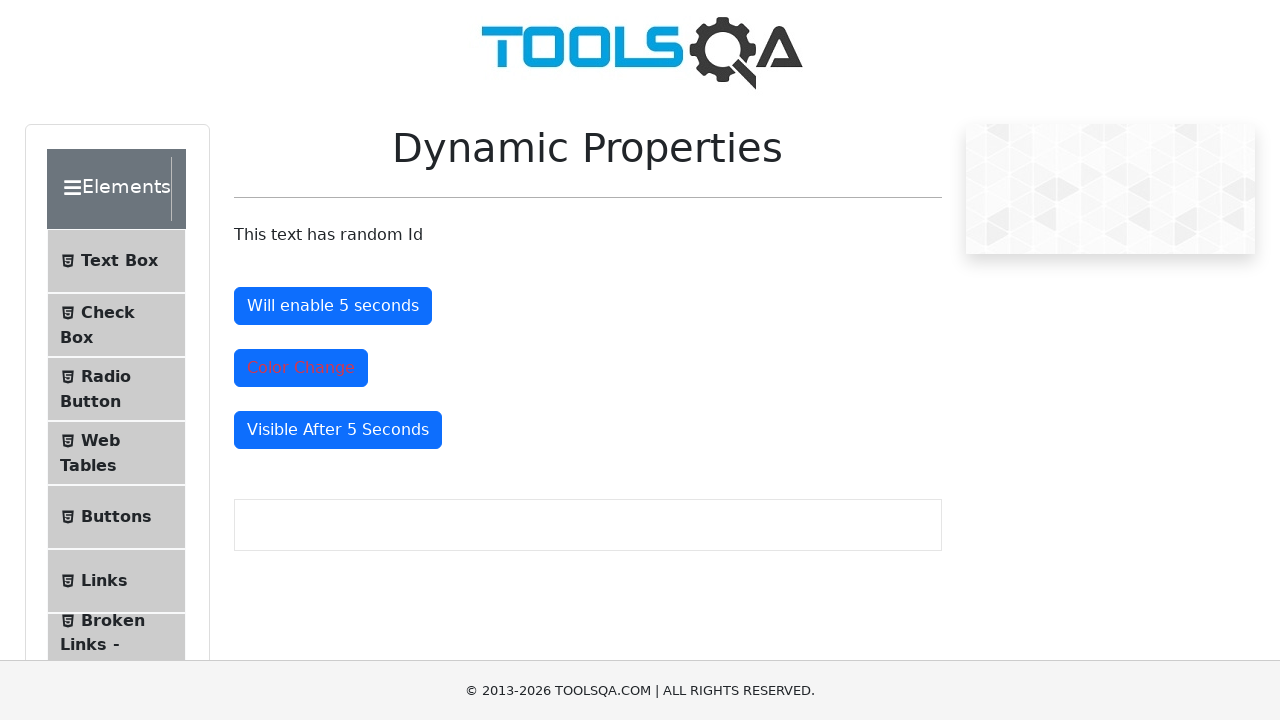

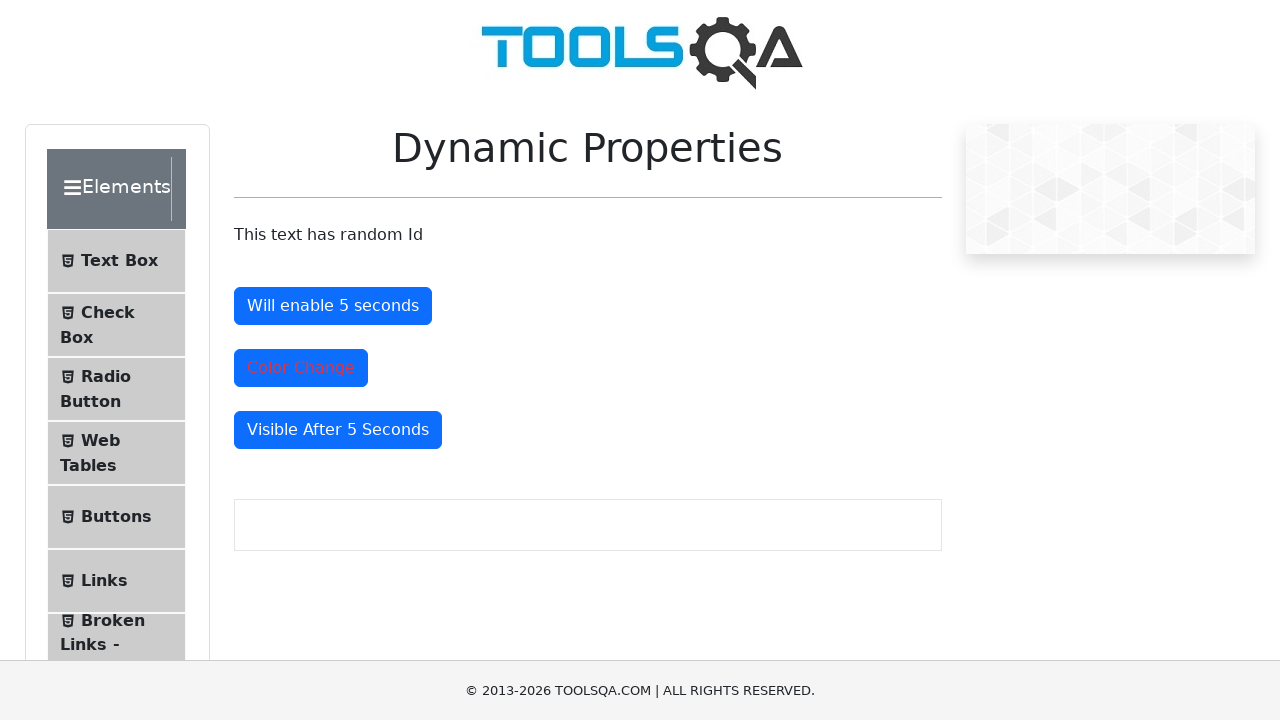